Tests browser window handling by clicking a button that opens a new window, then iterates through all window handles to switch between them

Starting URL: https://demoqa.com/browser-windows

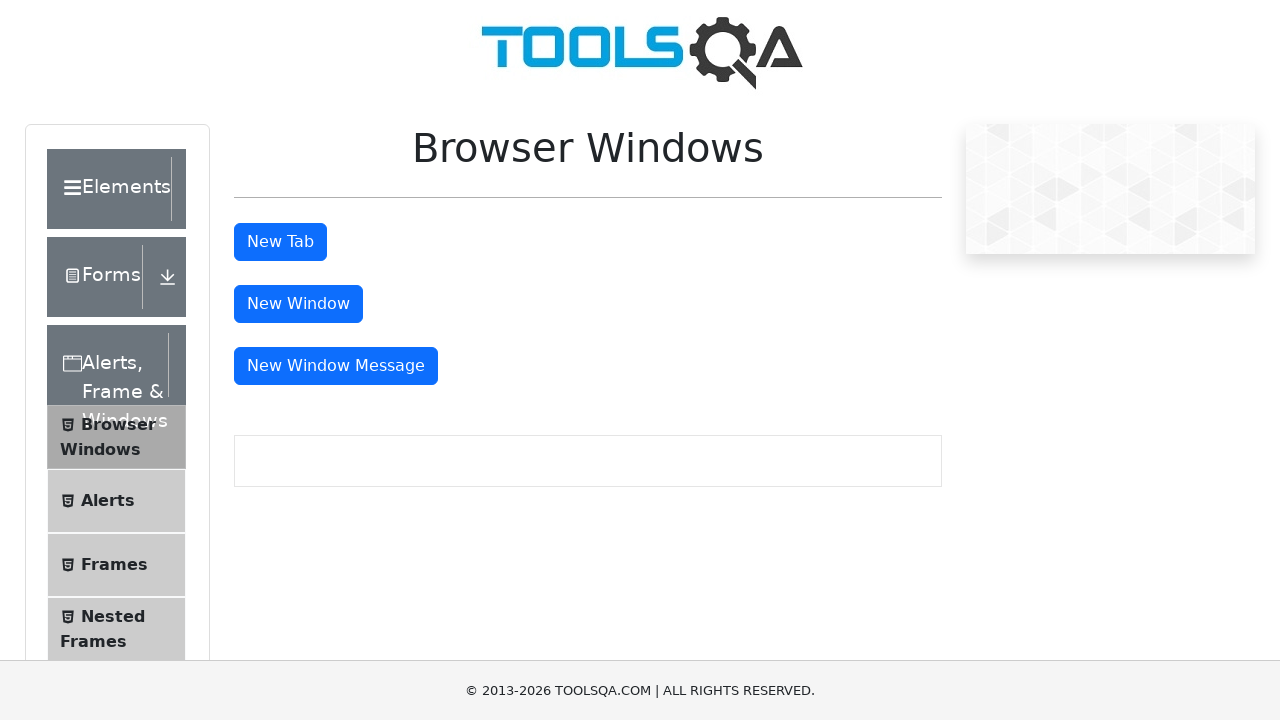

Clicked 'New Window' button at (298, 304) on #windowButton
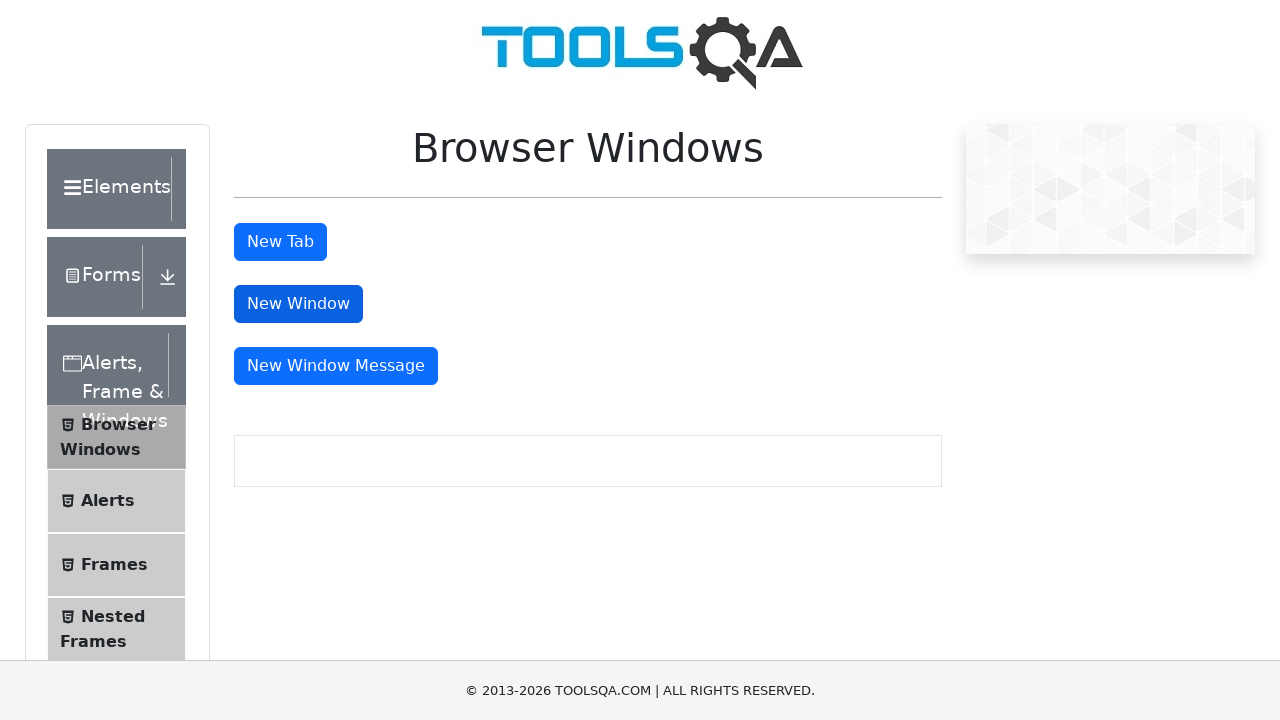

New window opened and detected at (298, 304) on #windowButton
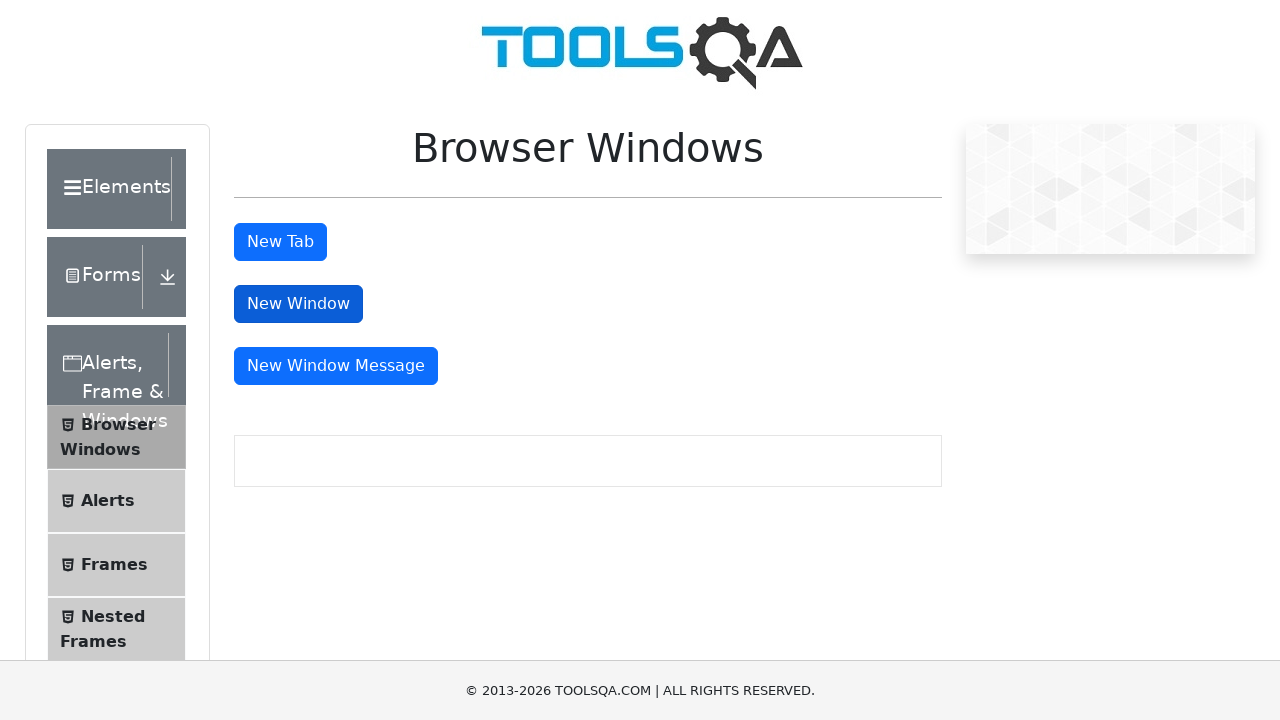

Captured new window page object
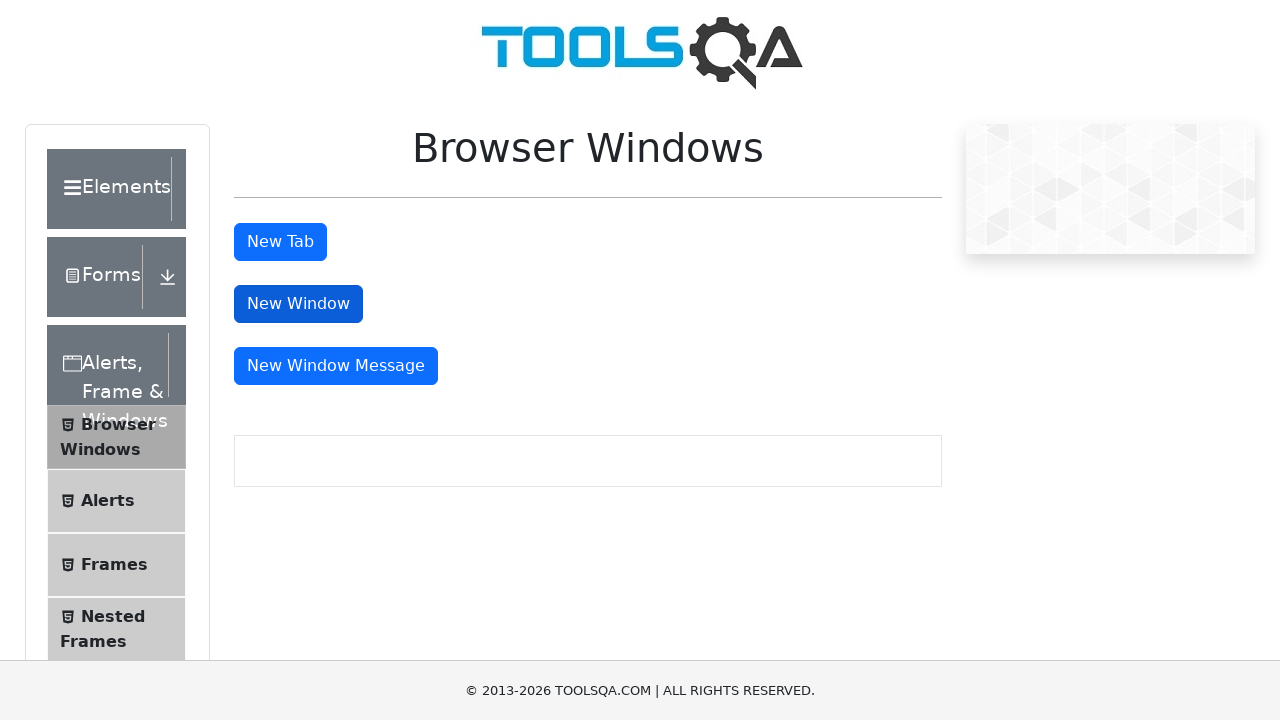

New window page fully loaded
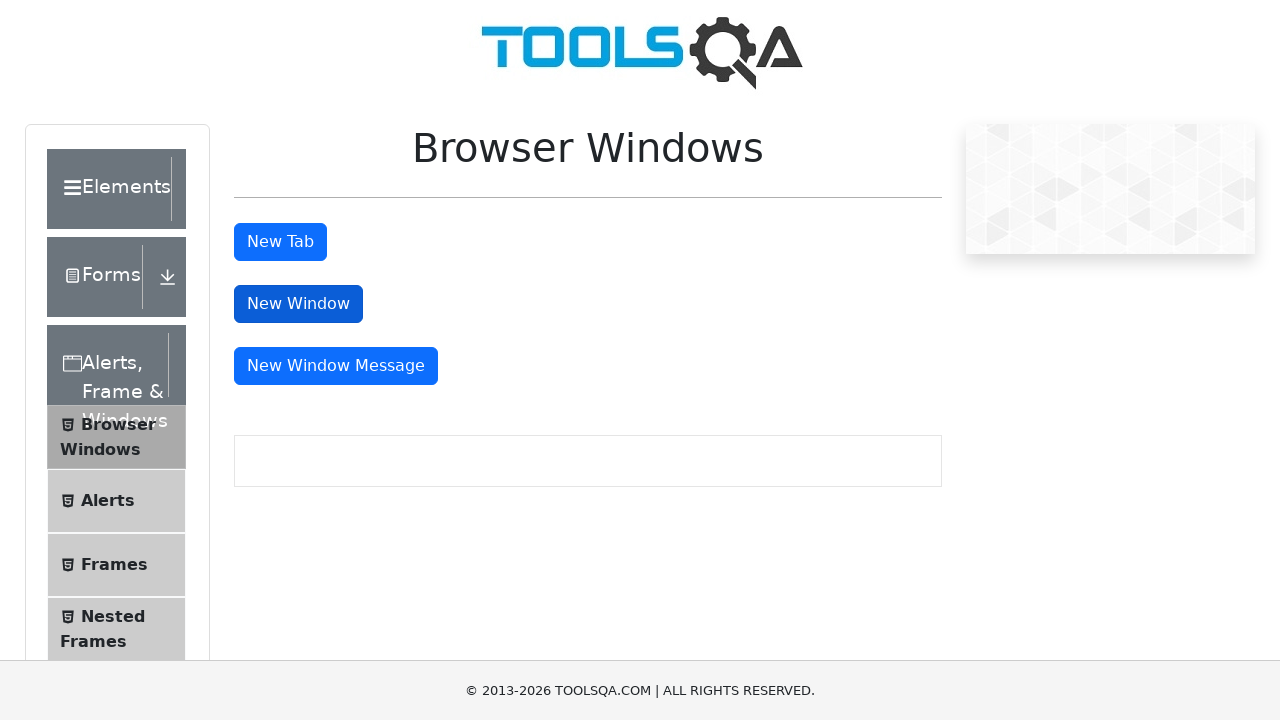

Retrieved all open pages - total count: 3
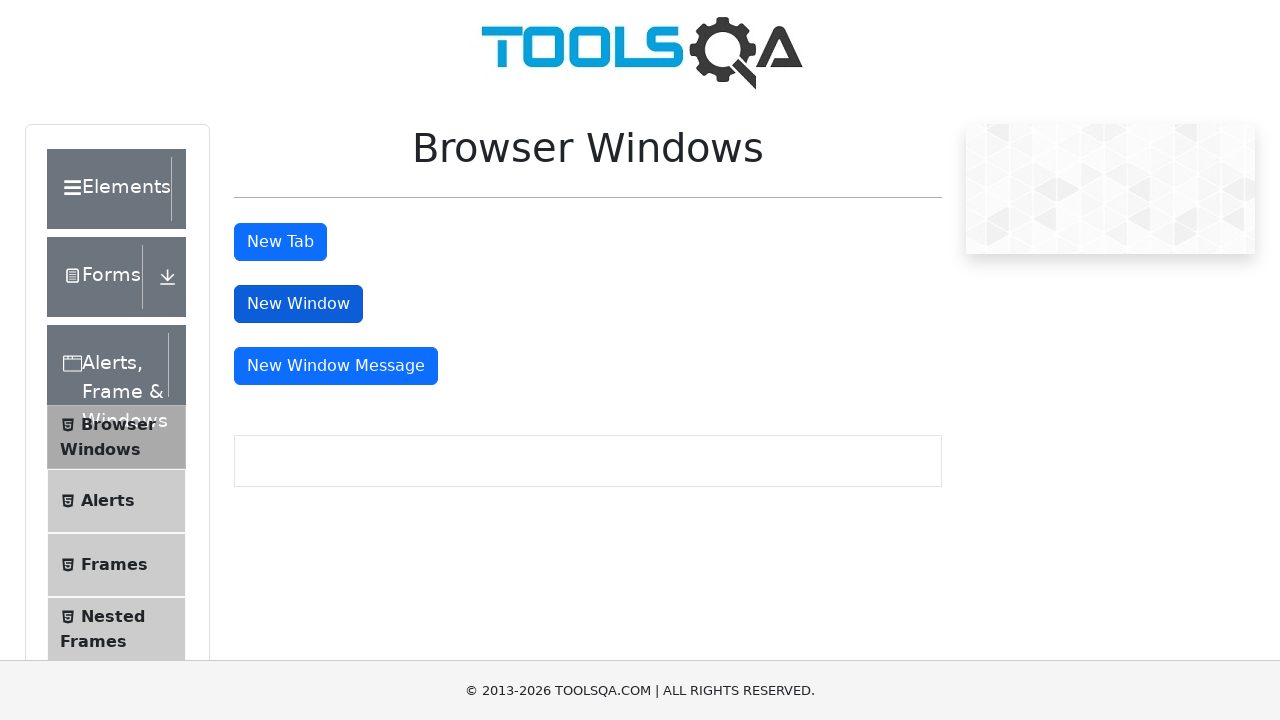

Switched to page with URL: https://demoqa.com/browser-windows
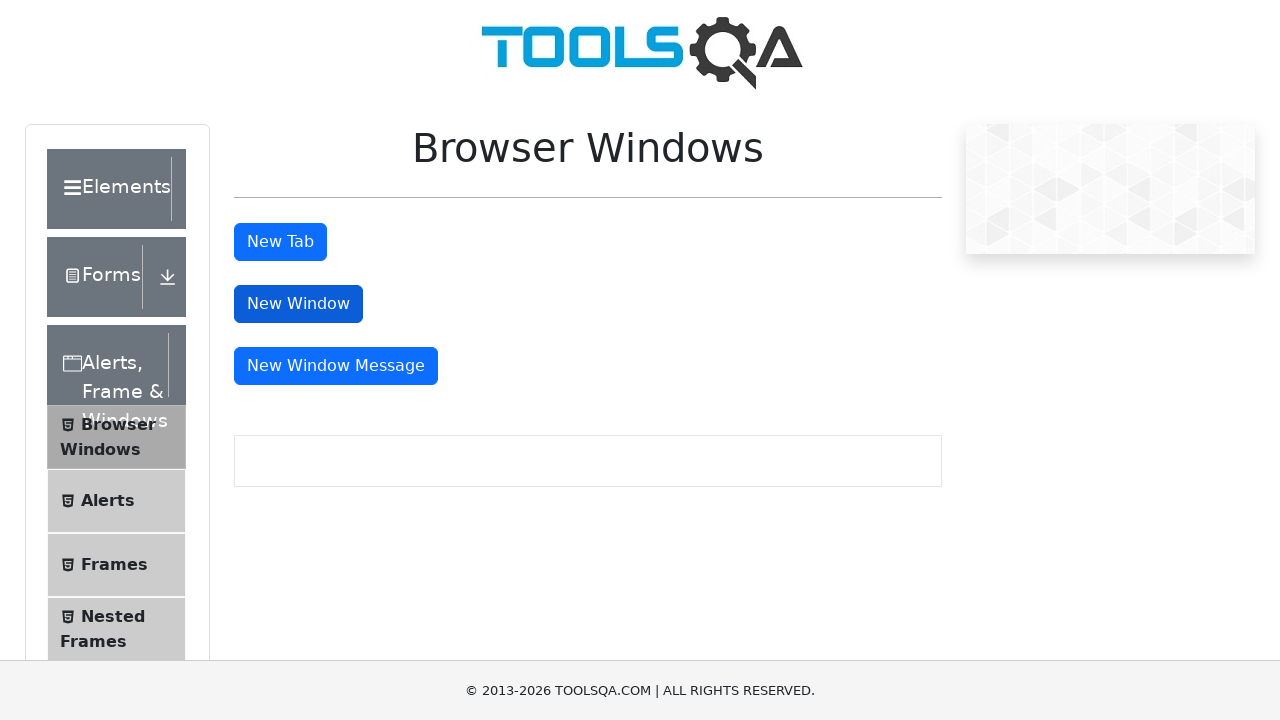

Switched to page with URL: https://demoqa.com/sample
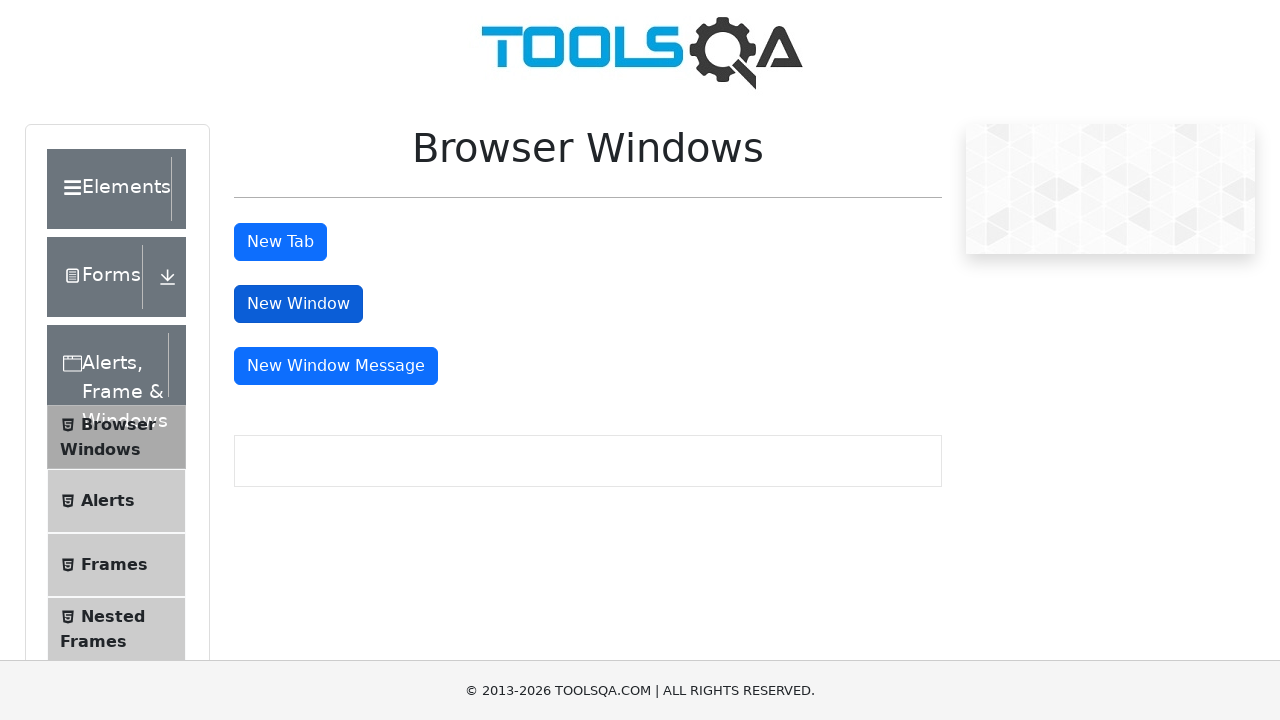

Switched to page with URL: https://demoqa.com/sample
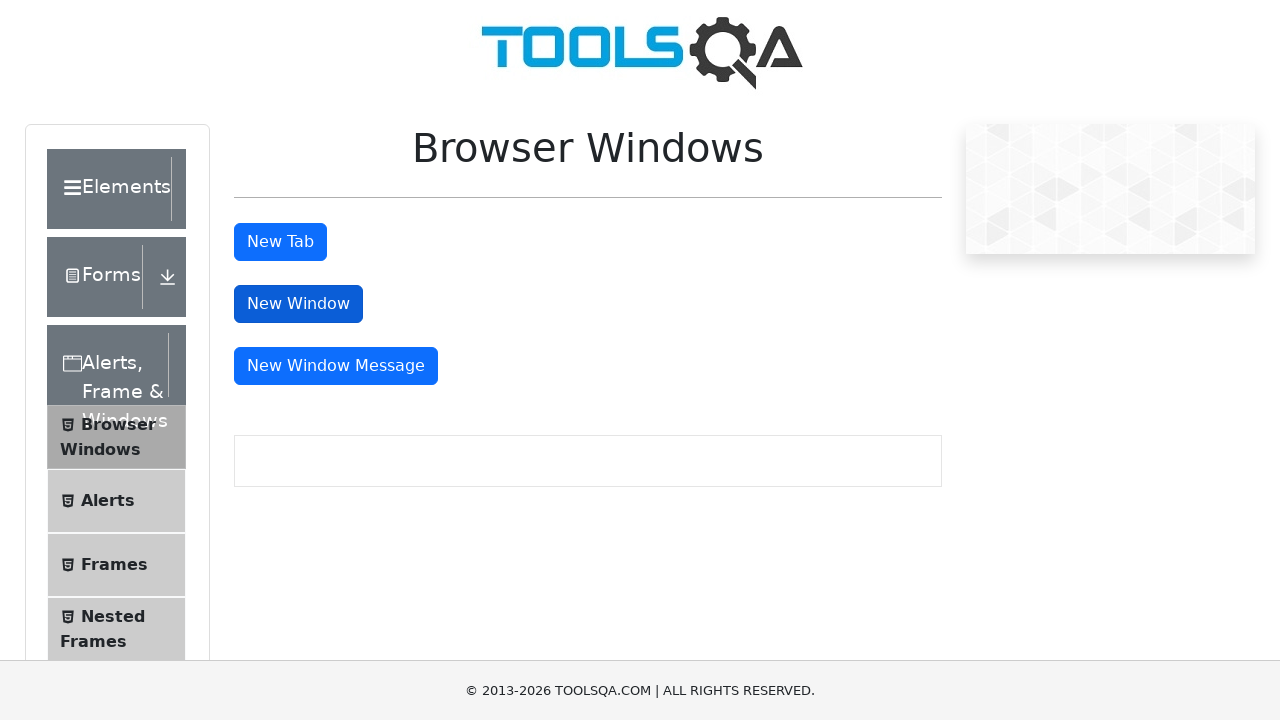

Closed new window page
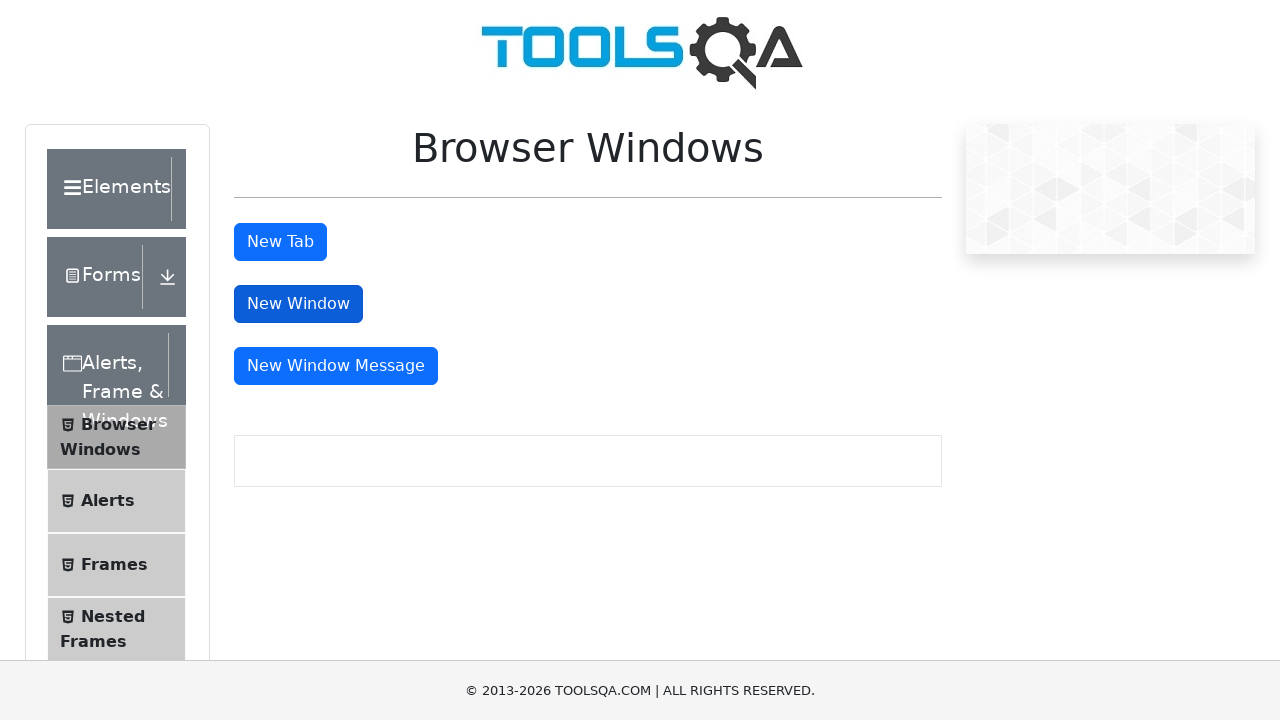

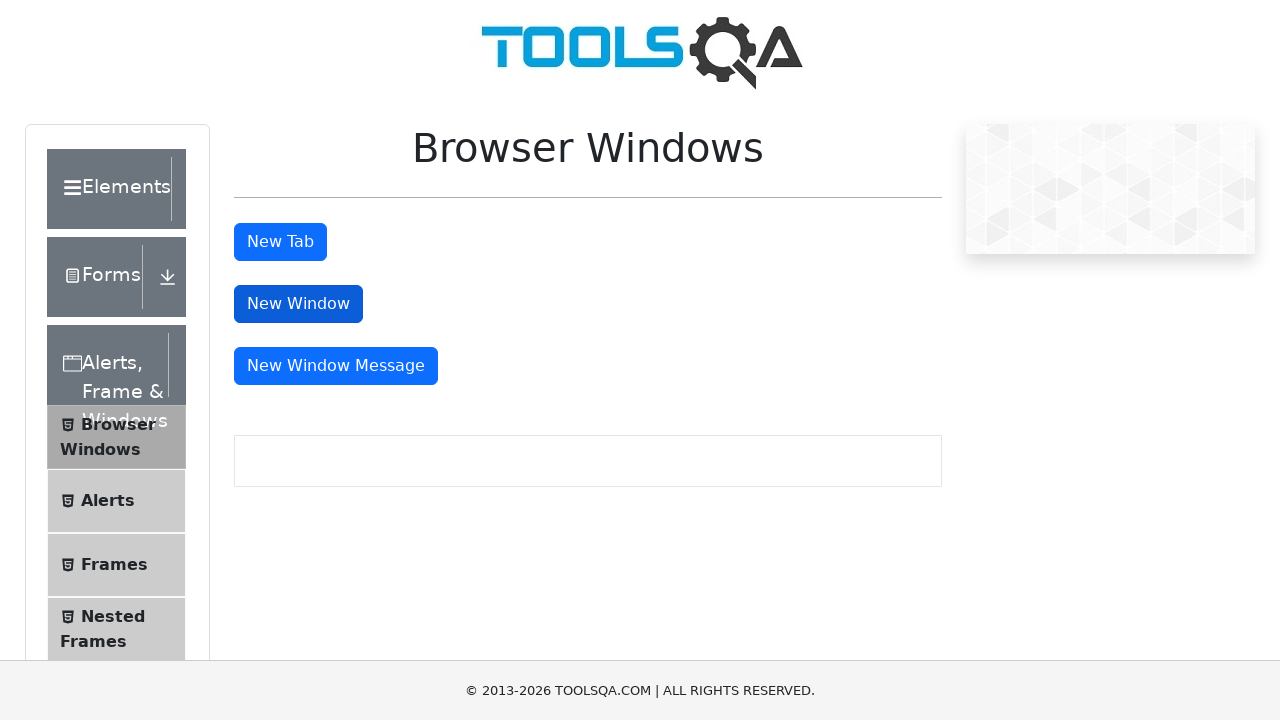